Tests a signup/contact form by filling in first name, last name, and email fields, then submitting the form

Starting URL: https://secure-retreat-92358.herokuapp.com/

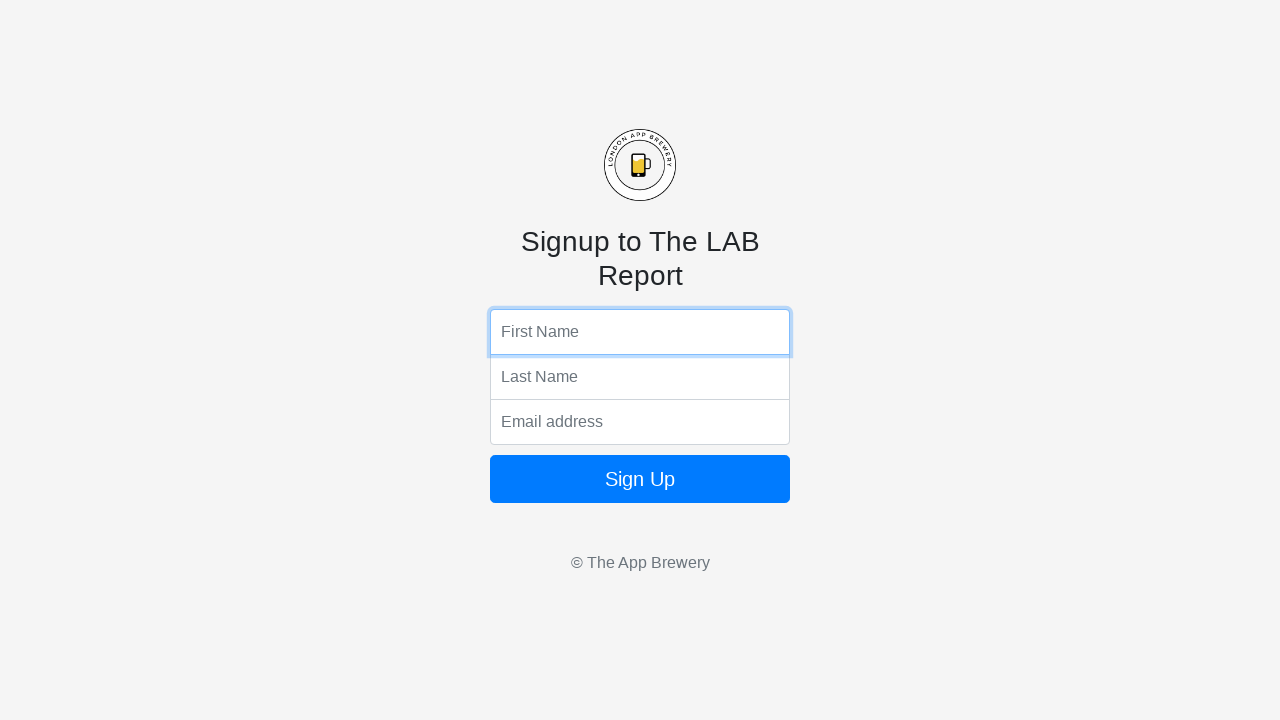

Navigated to form submission page
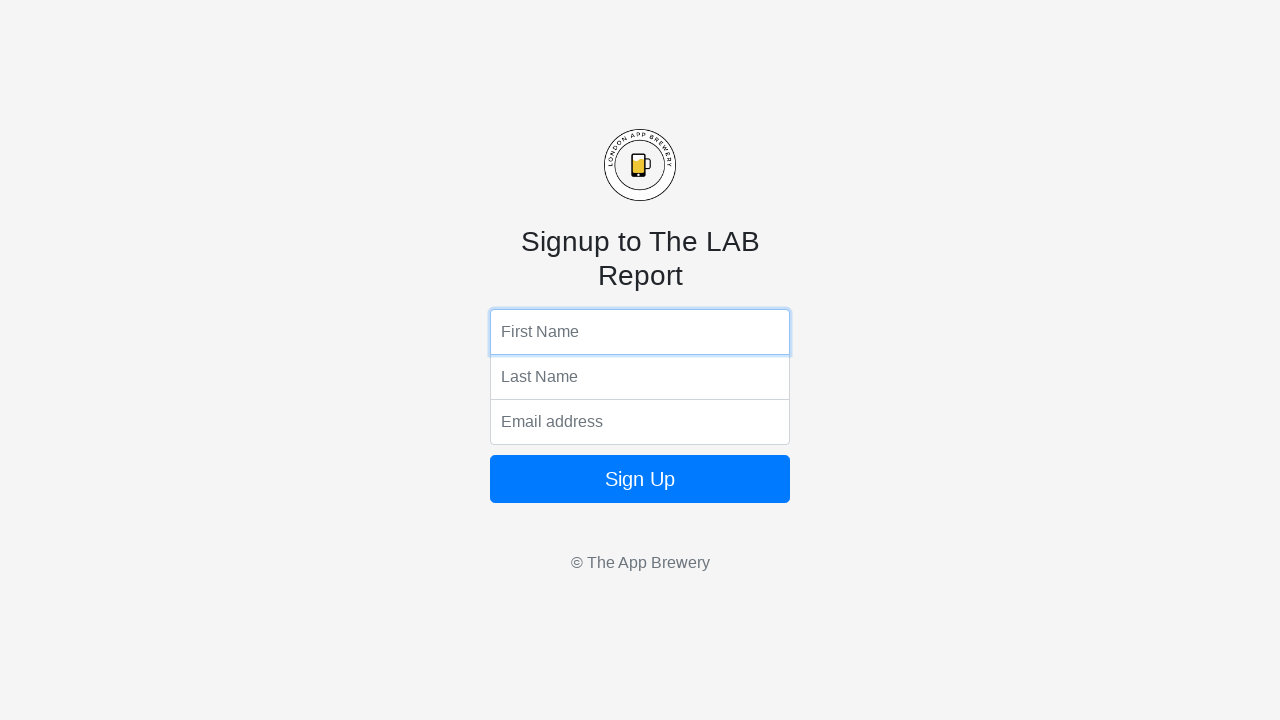

Filled first name field with 'Marcus' on input[name='fName']
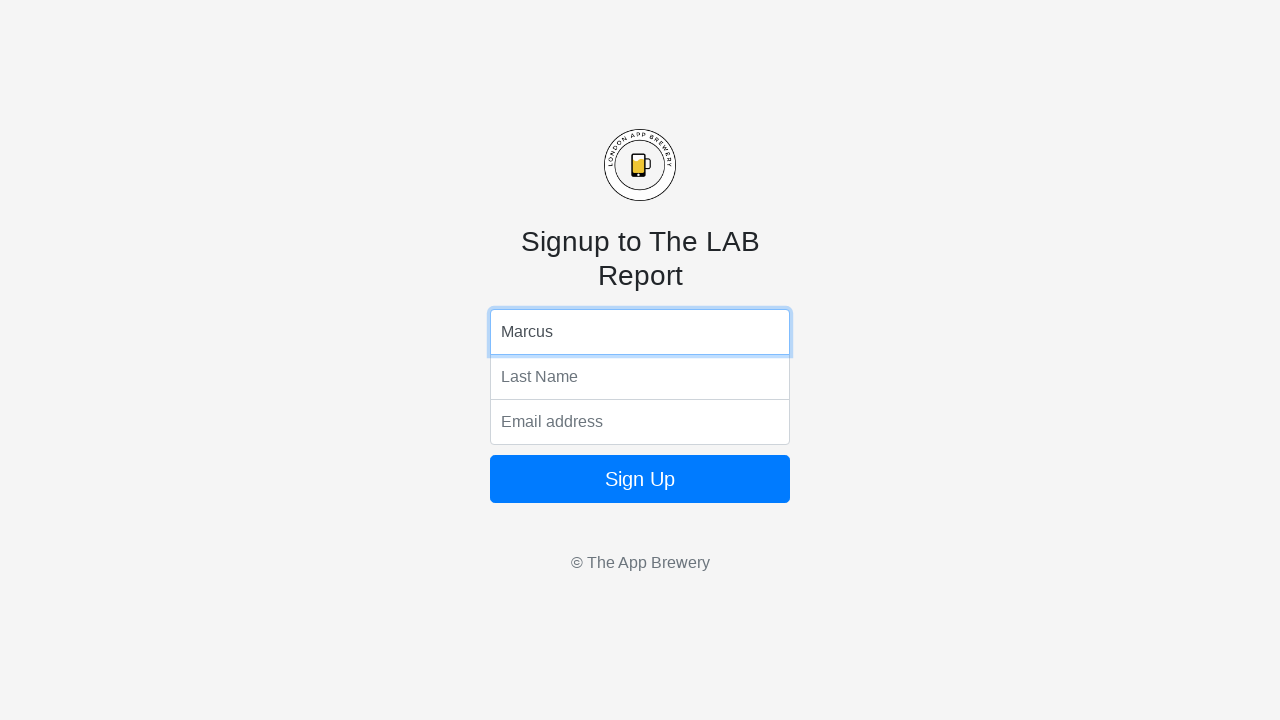

Filled last name field with 'Thompson' on input[name='lName']
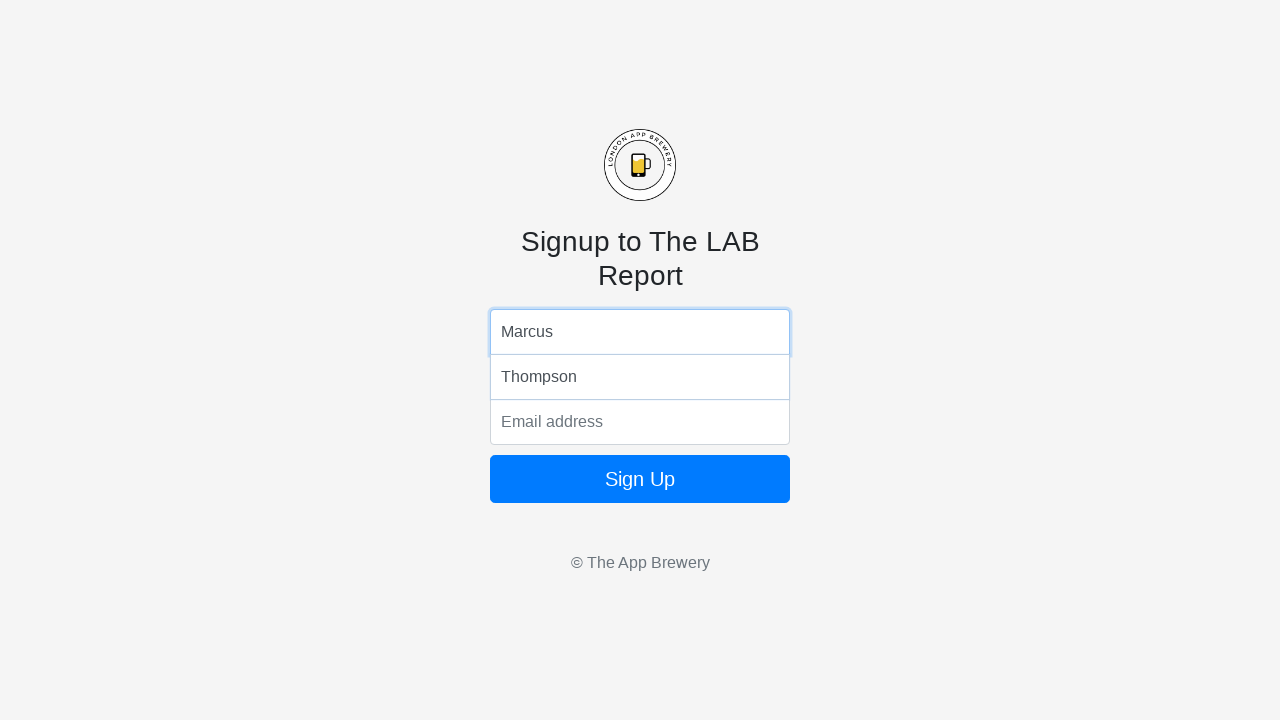

Filled email field with 'marcus.thompson@testmail.com' on input[name='email']
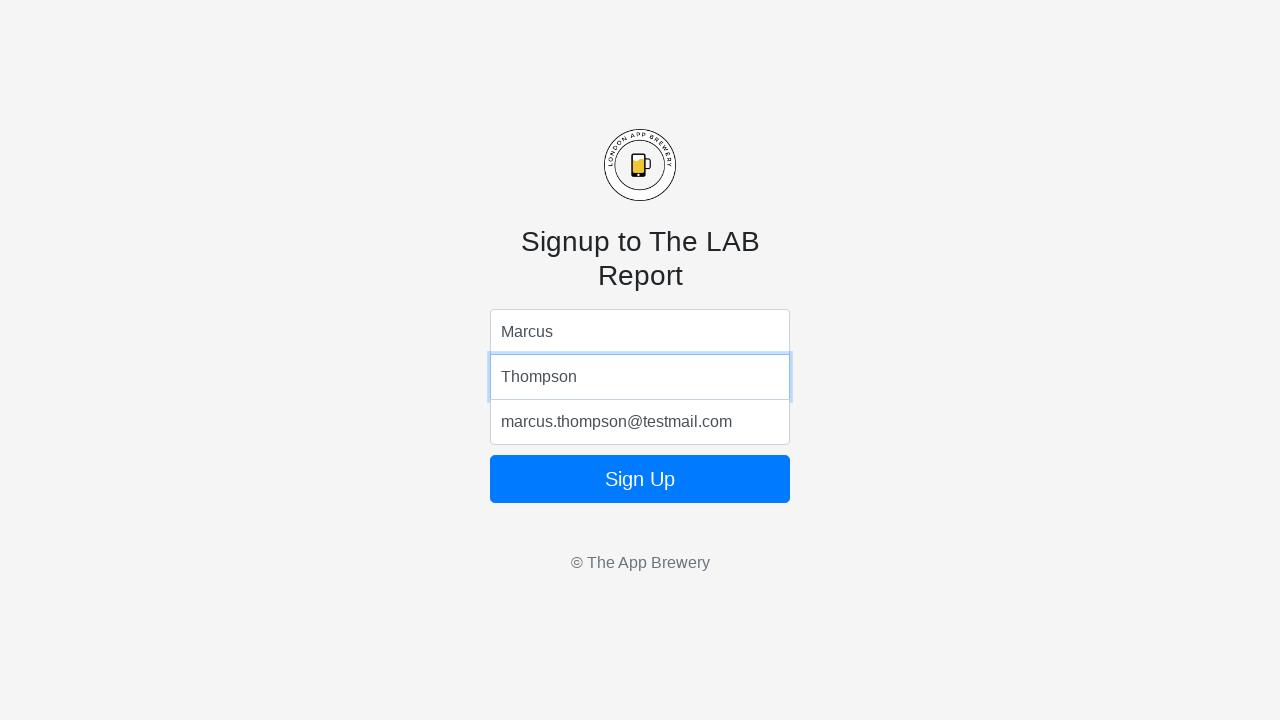

Clicked submit button to submit form at (640, 479) on .form-signin .btn
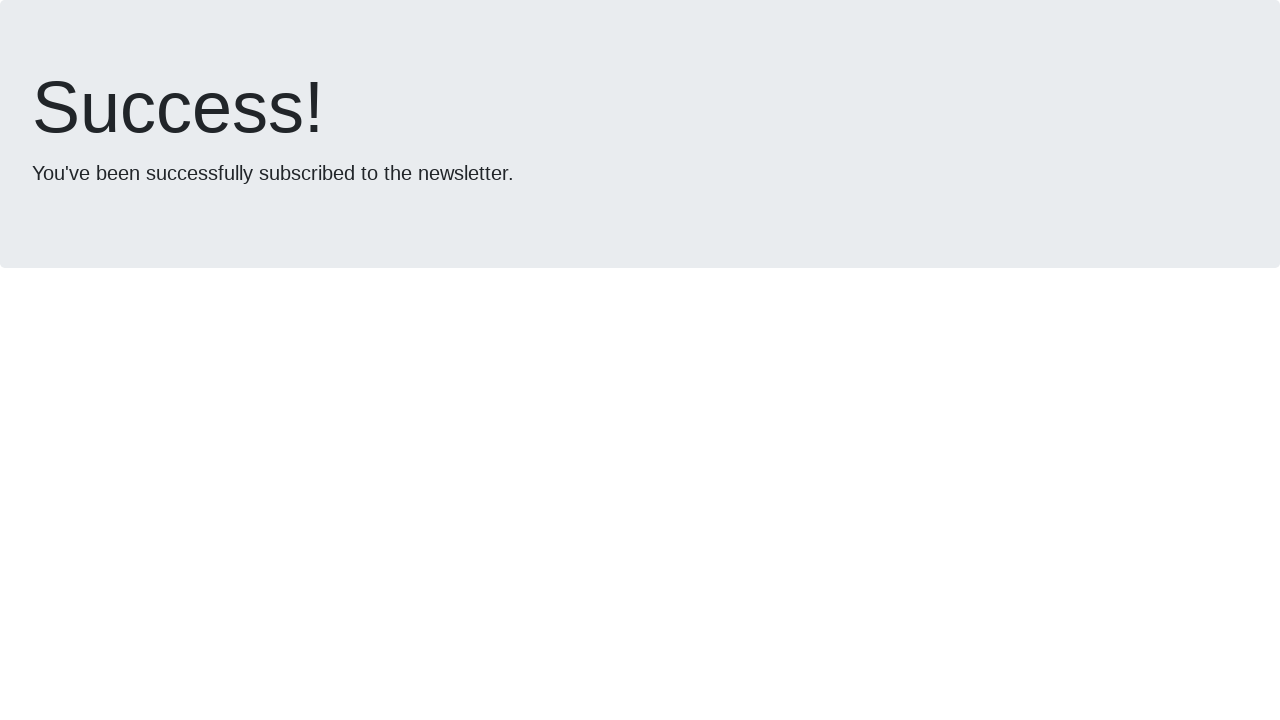

Waited for form submission to process
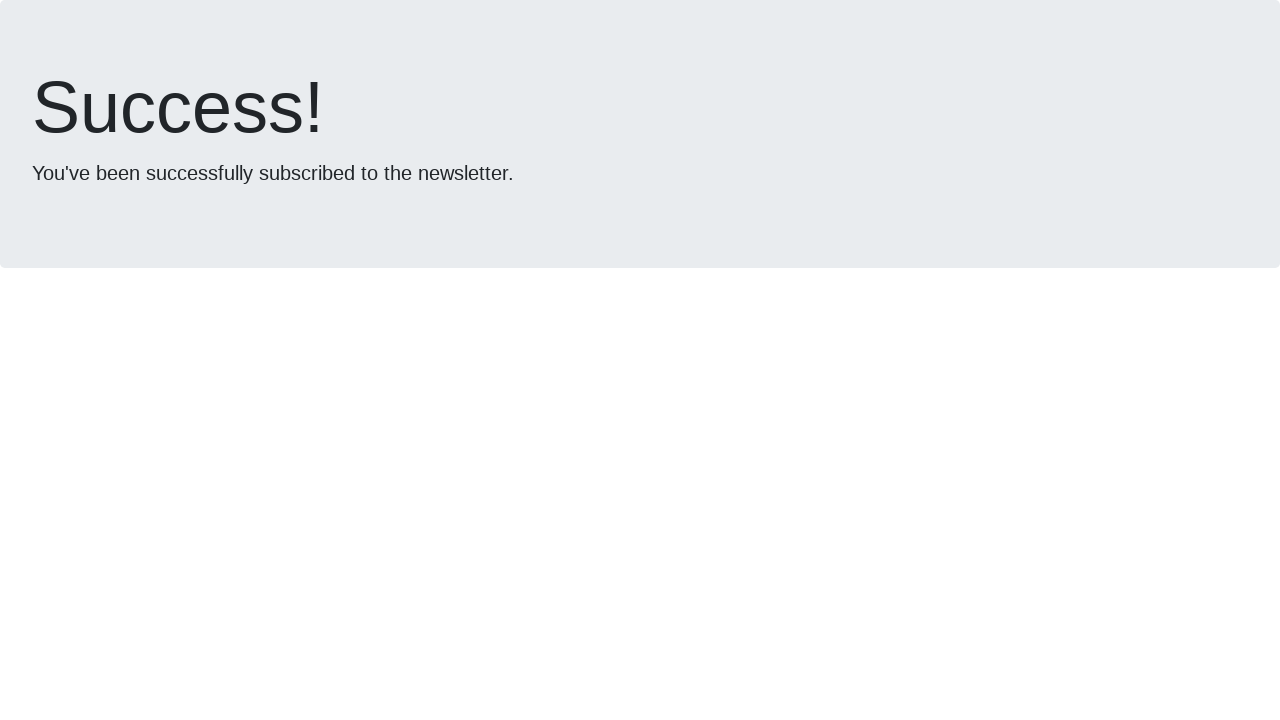

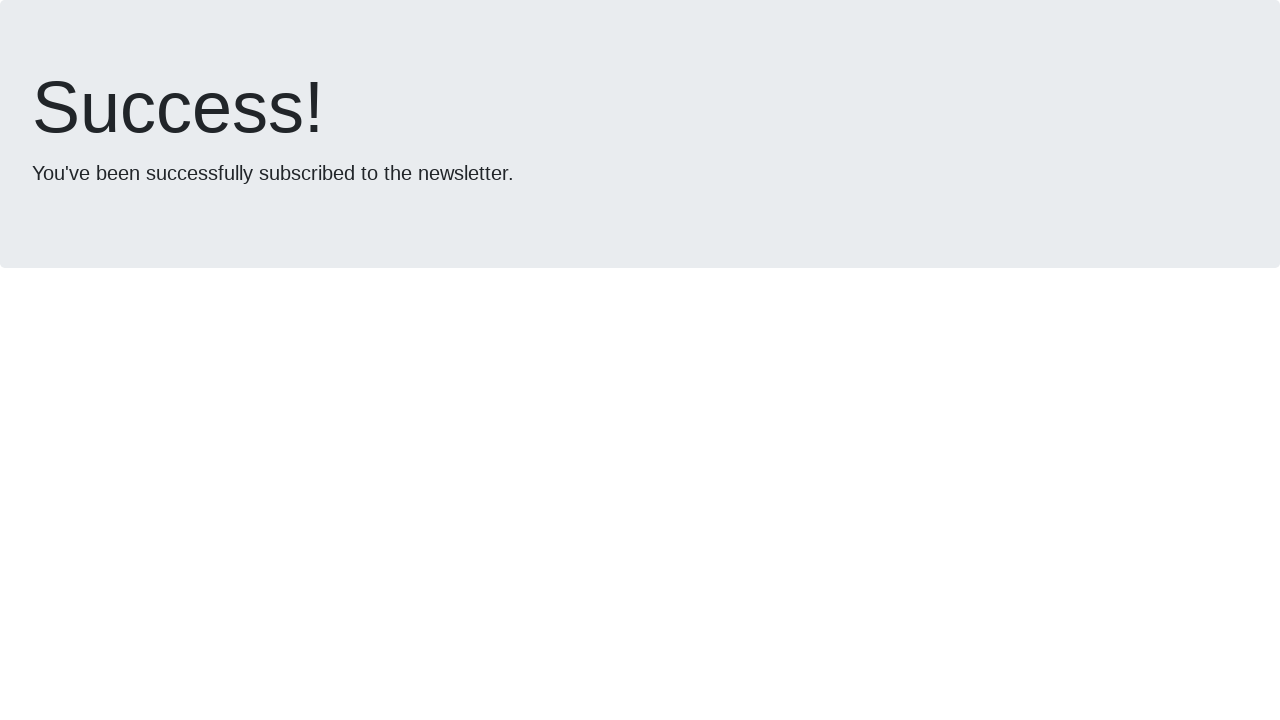